Tests flight booking form by selecting origin and destination cities, selecting current date, increasing passenger count to 5 adults, selecting USD currency, and searching for flights

Starting URL: https://rahulshettyacademy.com/dropdownsPractise/

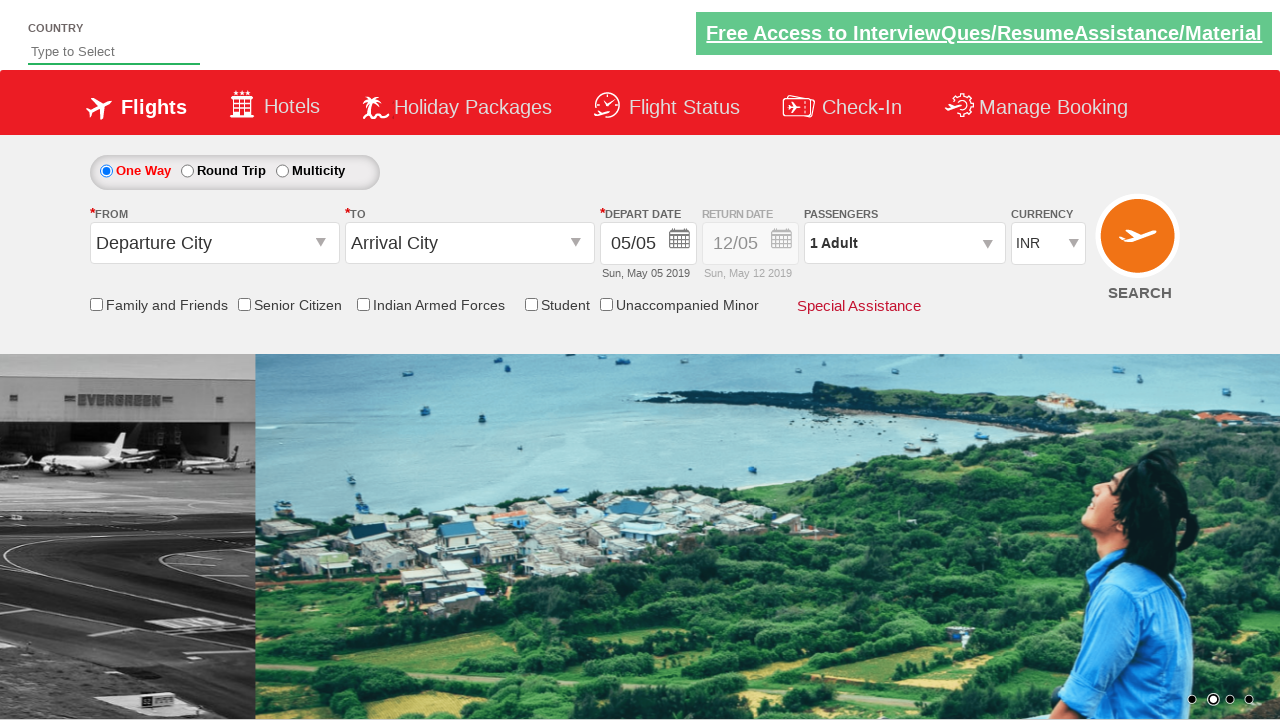

Clicked origin station dropdown at (214, 243) on #ctl00_mainContent_ddl_originStation1_CTXT
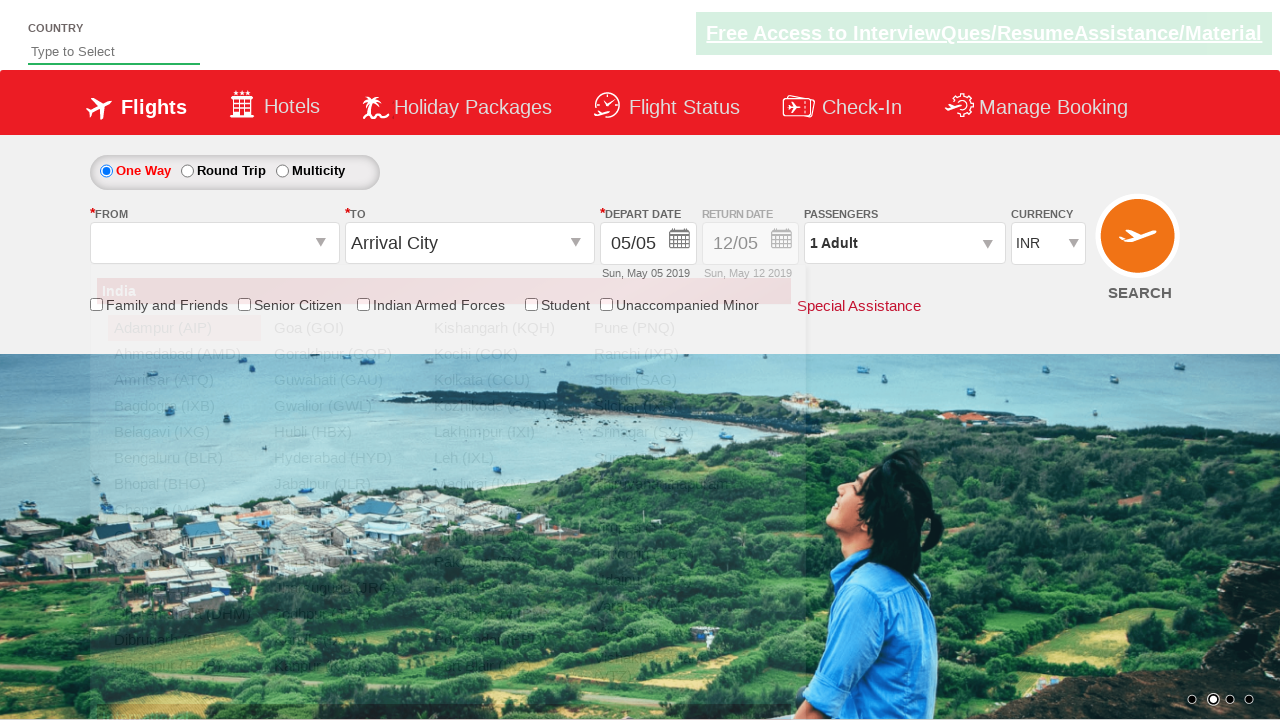

Selected Delhi as origin city at (184, 588) on xpath=//a[@value='DEL']
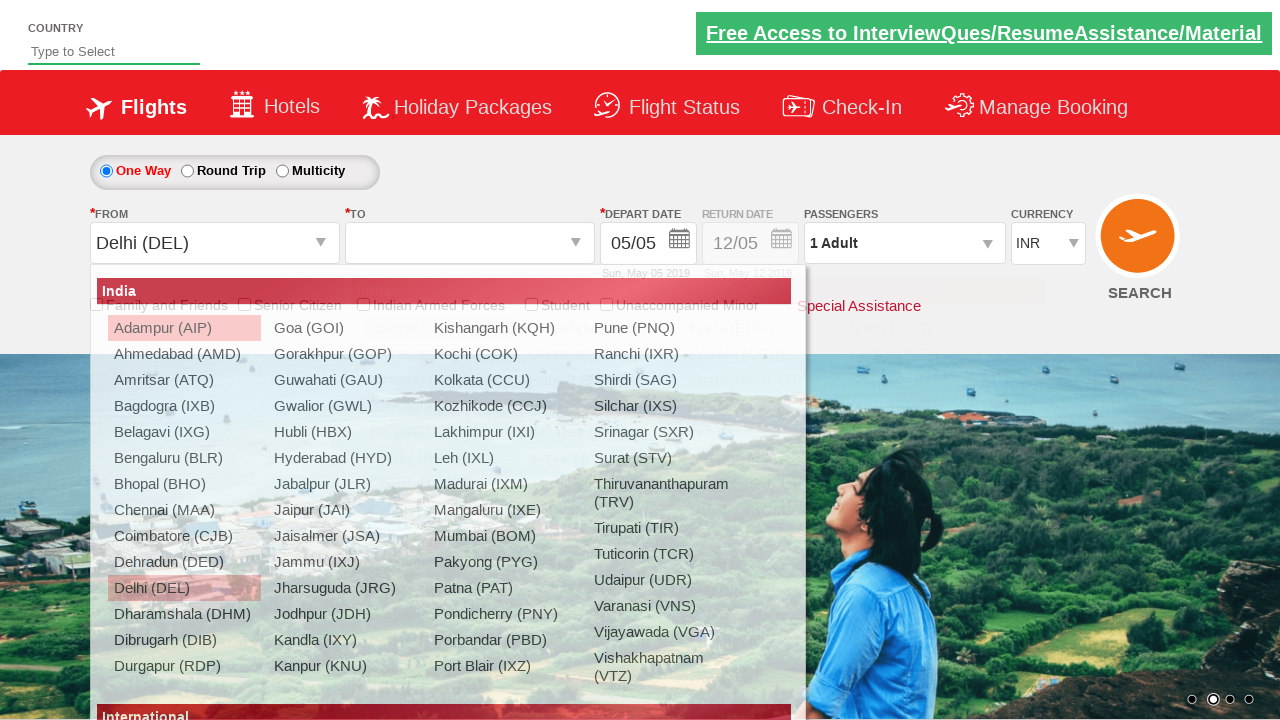

Selected Chennai as destination city at (439, 484) on xpath=//div[@id='glsctl00_mainContent_ddl_destinationStation1_CTNR']//a[@value='
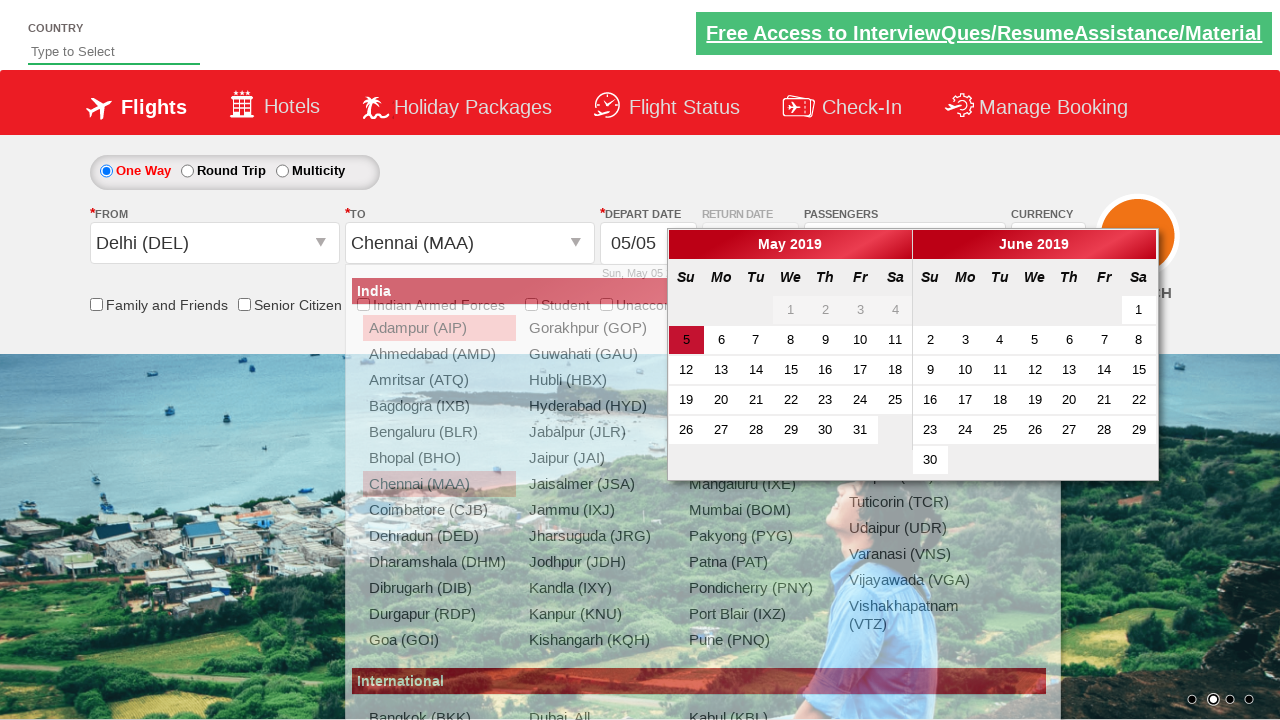

Clicked date picker to select travel date at (648, 244) on #ctl00_mainContent_view_date1
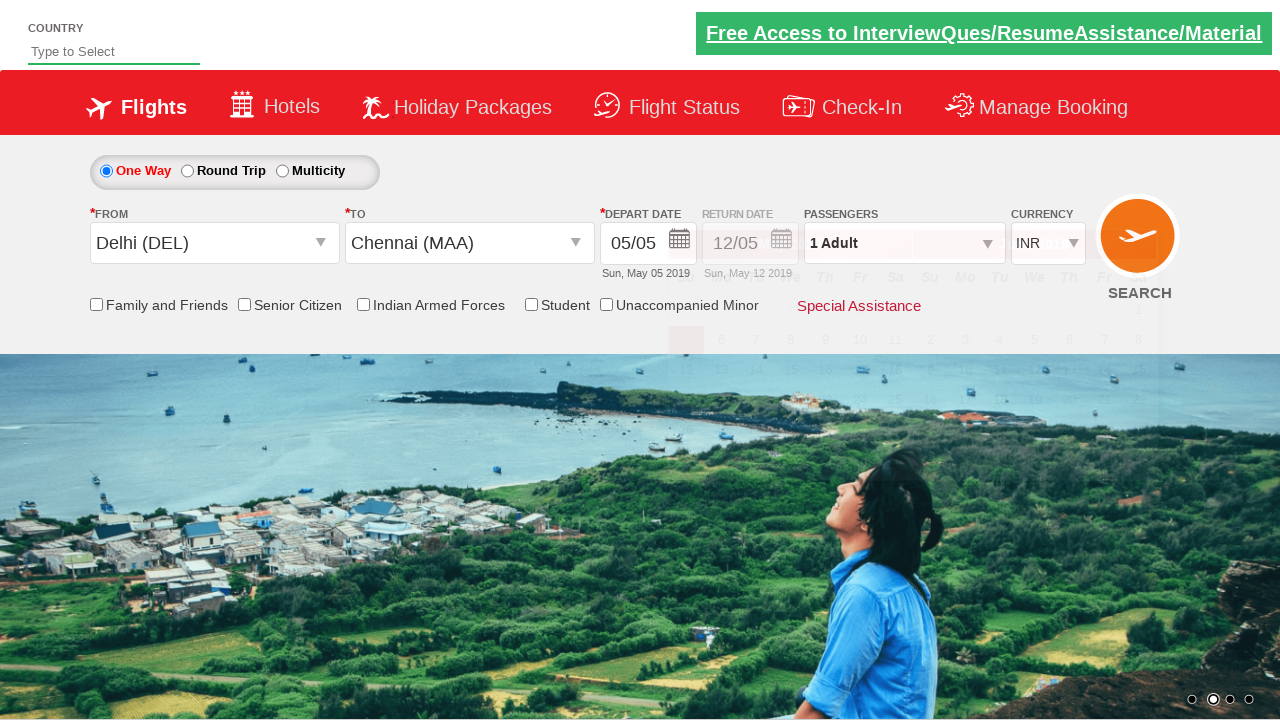

Selected current date for travel at (686, 340) on .ui-datepicker-current-day
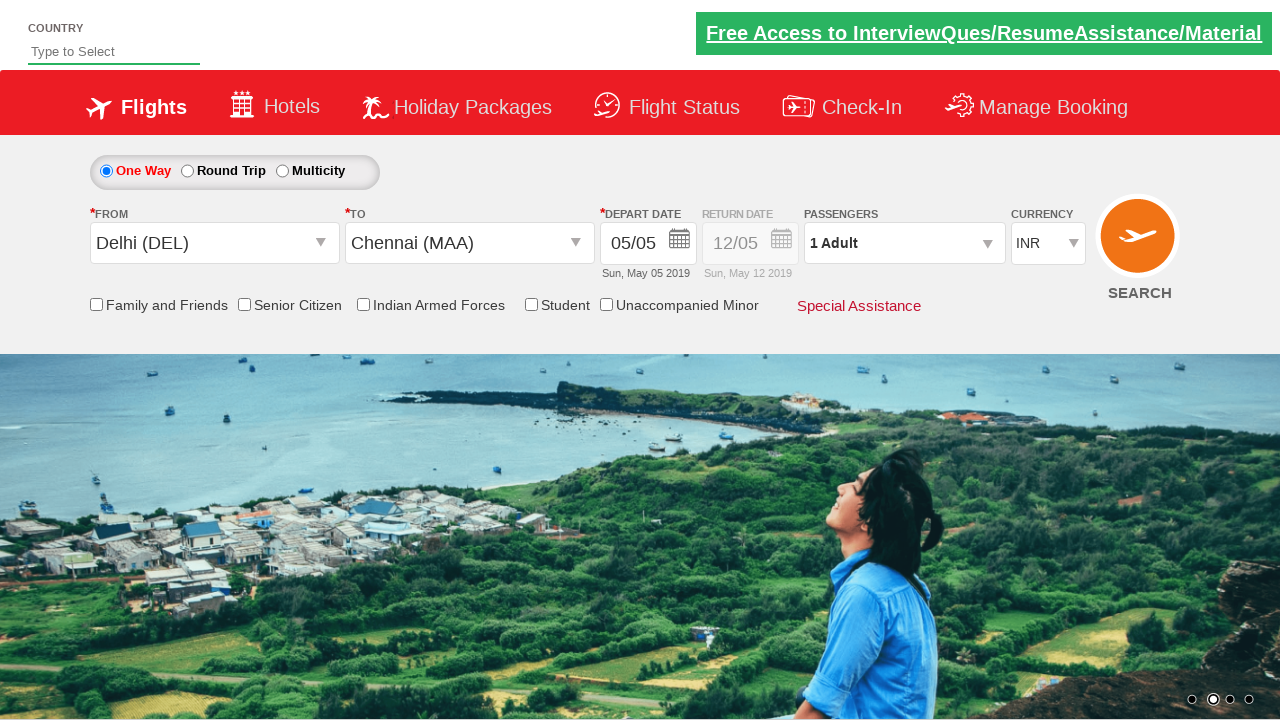

Clicked passenger information dropdown at (904, 243) on div#divpaxinfo
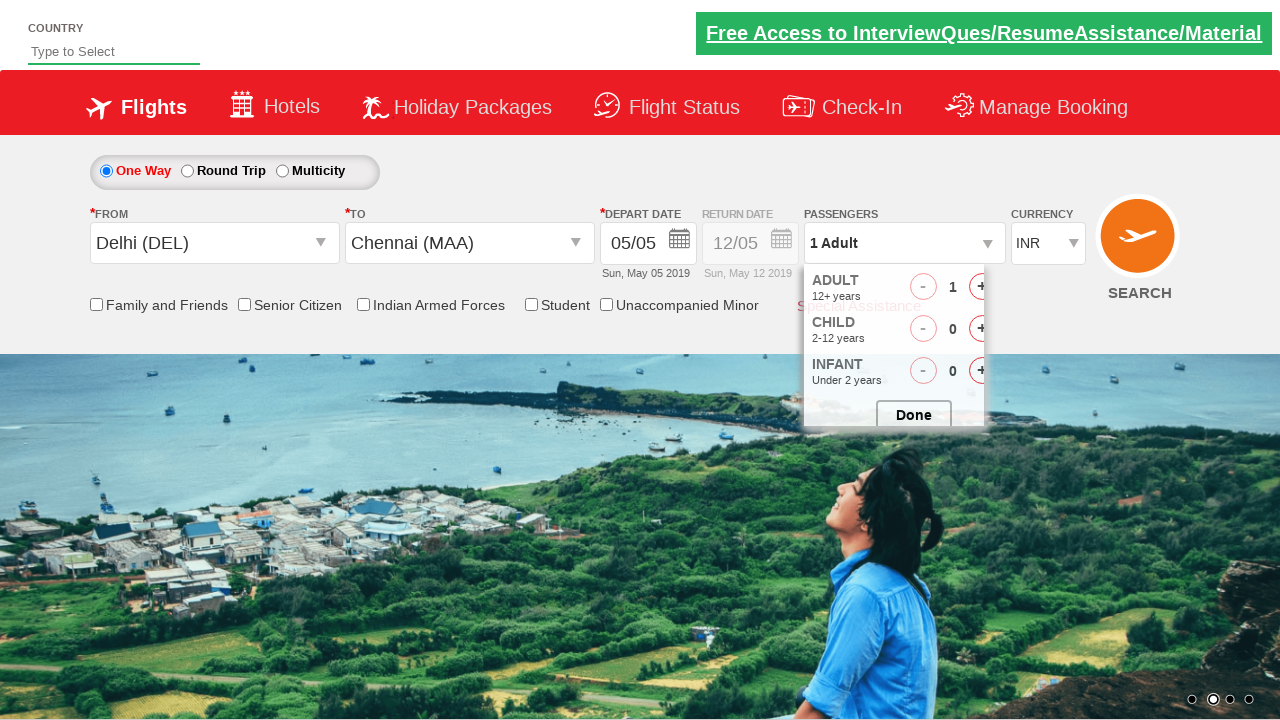

Increased adult passenger count (iteration 1 of 4) at (982, 288) on #hrefIncAdt
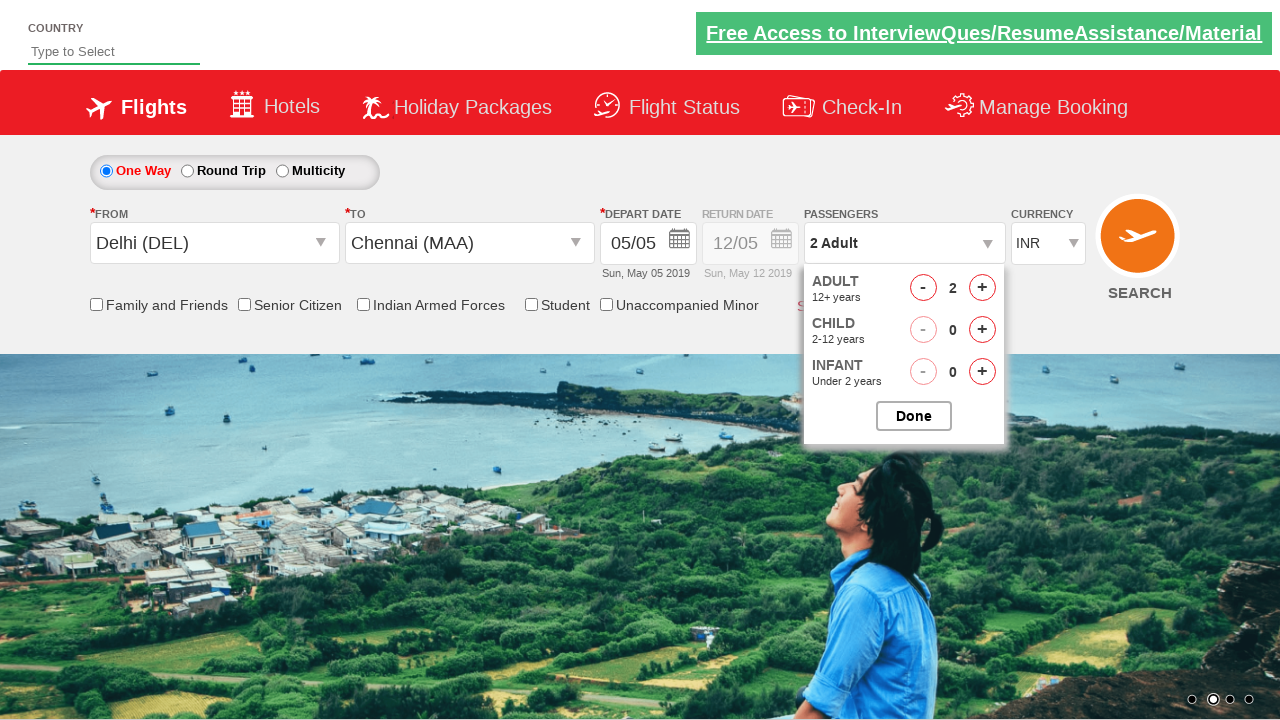

Increased adult passenger count (iteration 2 of 4) at (982, 288) on #hrefIncAdt
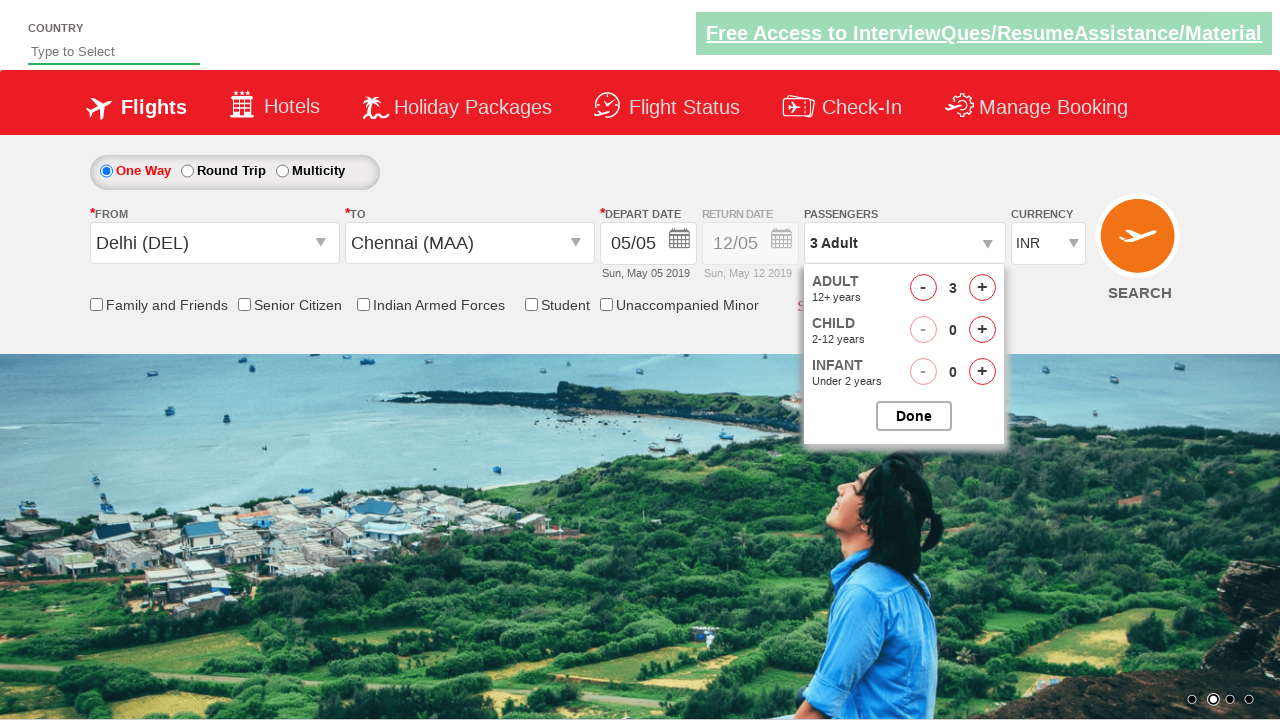

Increased adult passenger count (iteration 3 of 4) at (982, 288) on #hrefIncAdt
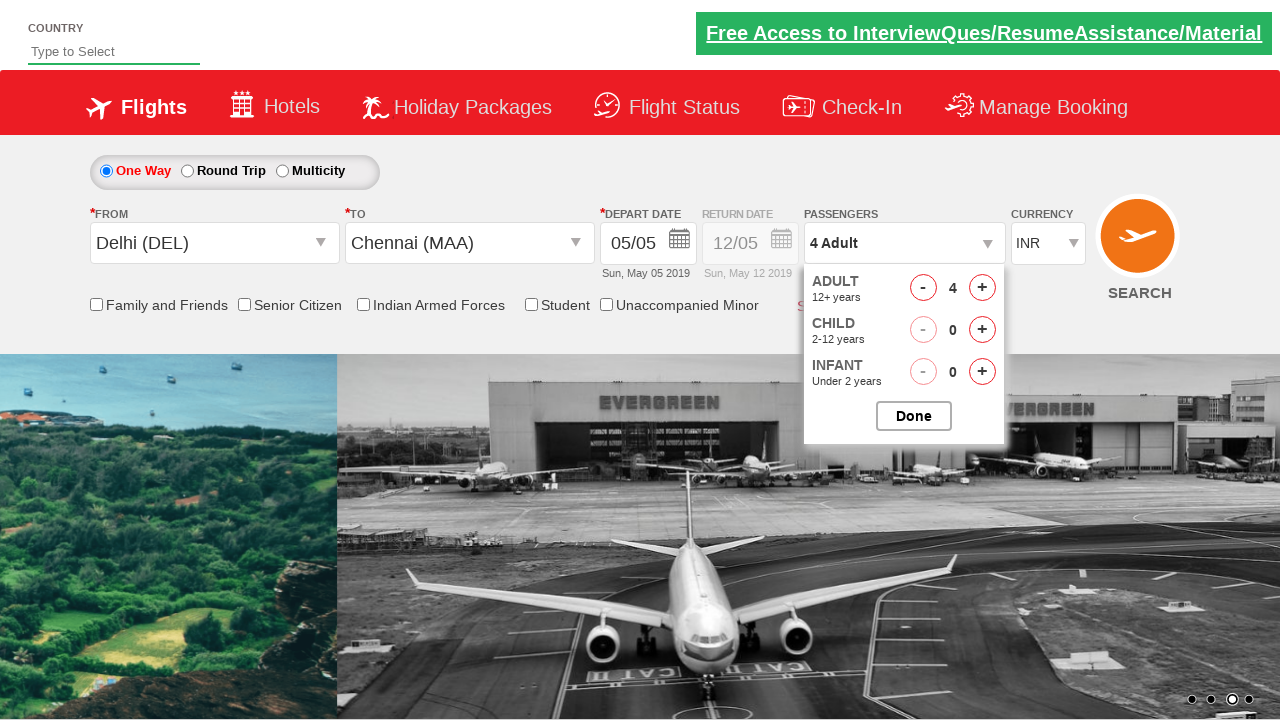

Increased adult passenger count (iteration 4 of 4) at (982, 288) on #hrefIncAdt
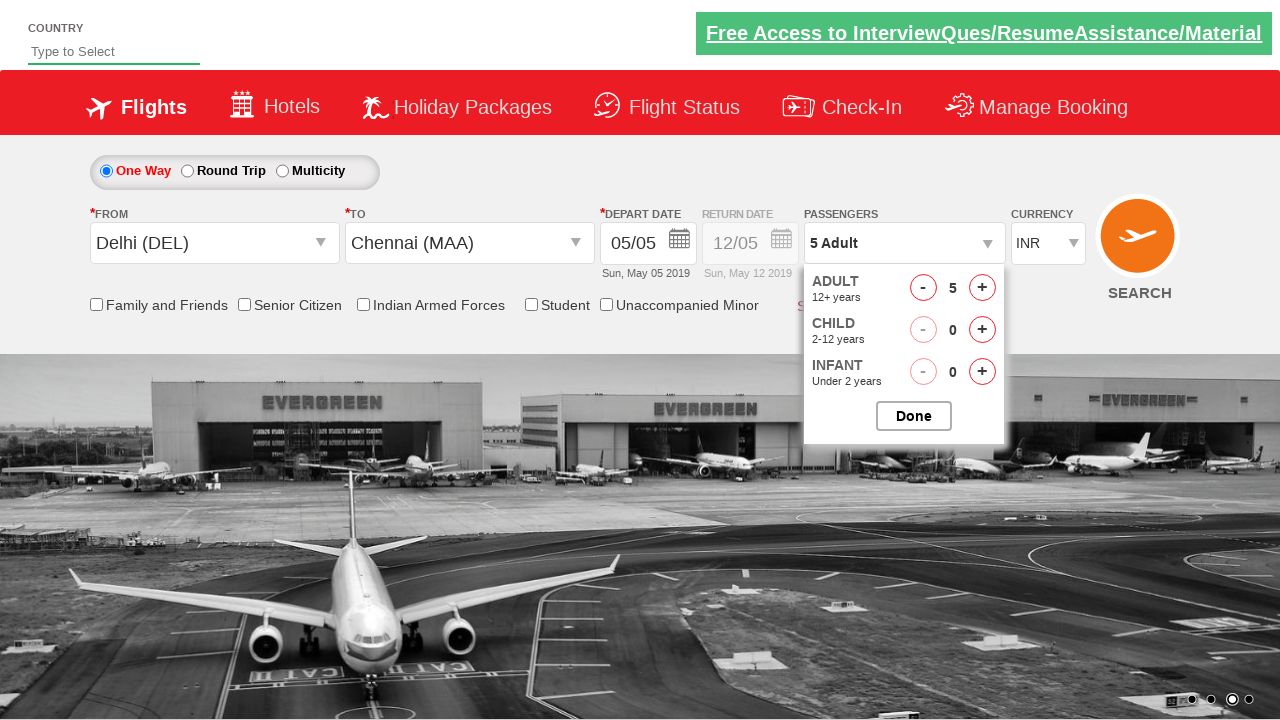

Closed passenger selection (total adults now set to 5) at (914, 416) on #btnclosepaxoption
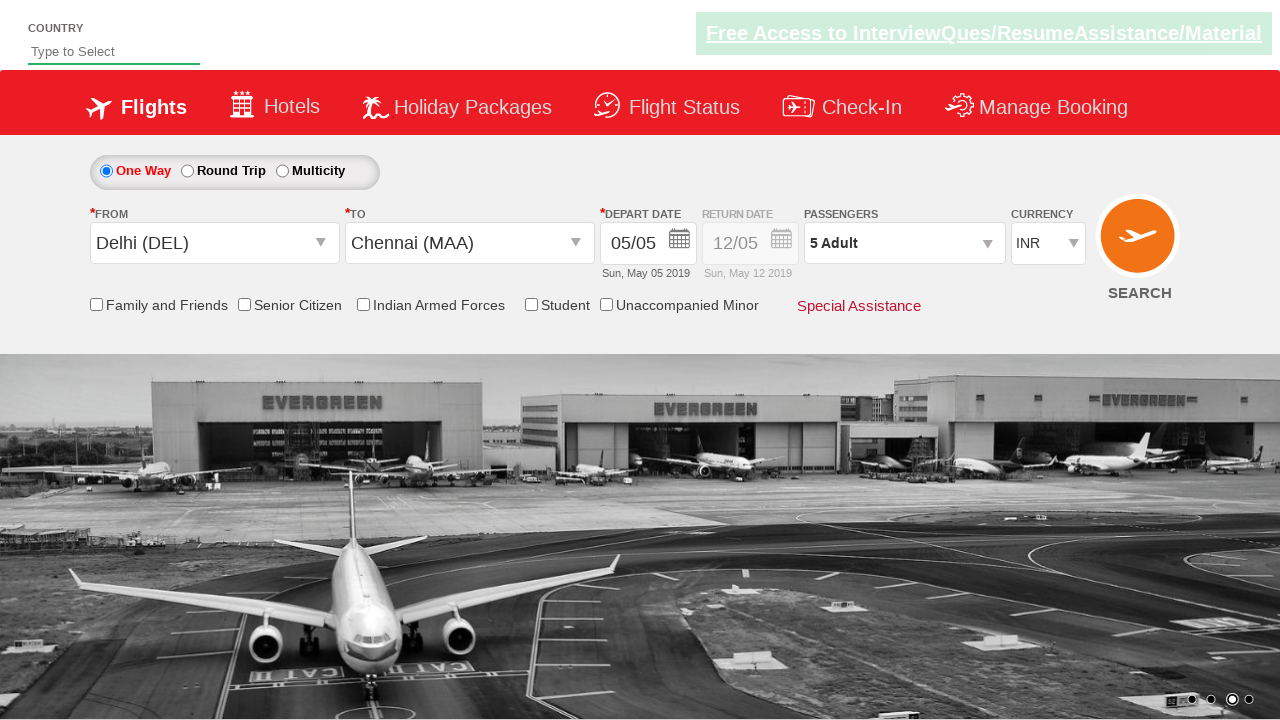

Located currency dropdown element
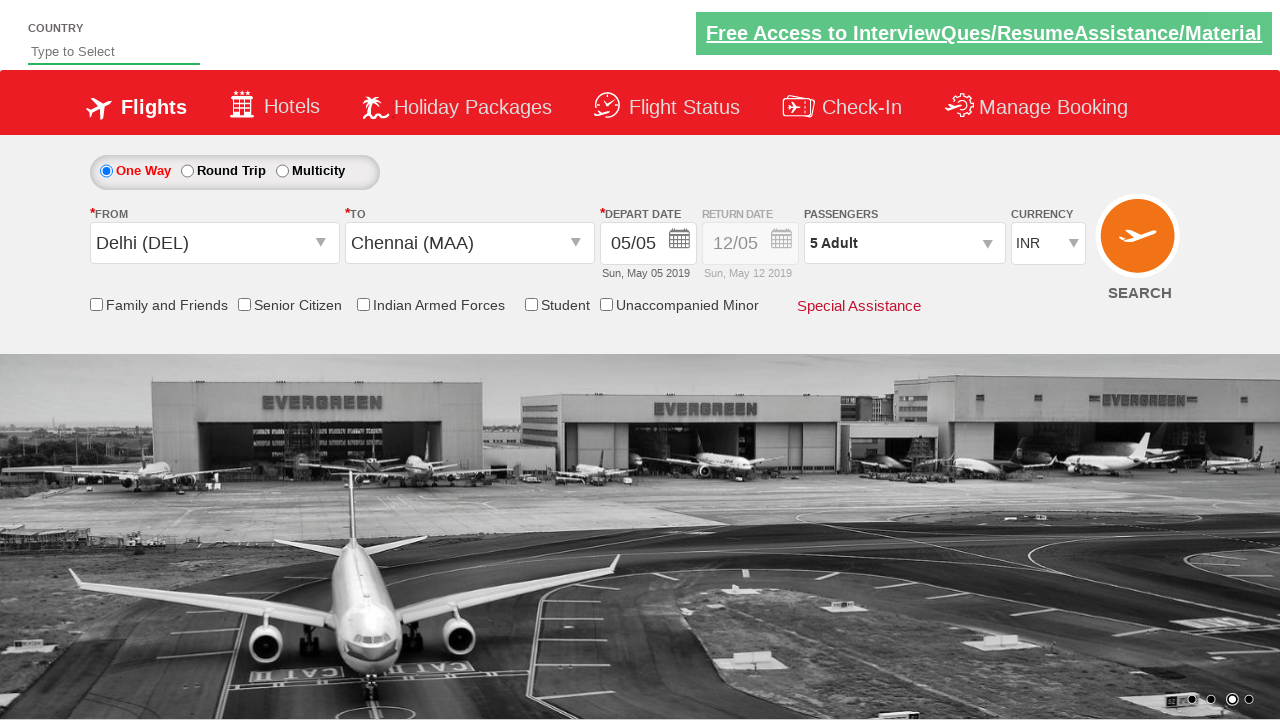

Selected USD as currency on #ctl00_mainContent_DropDownListCurrency
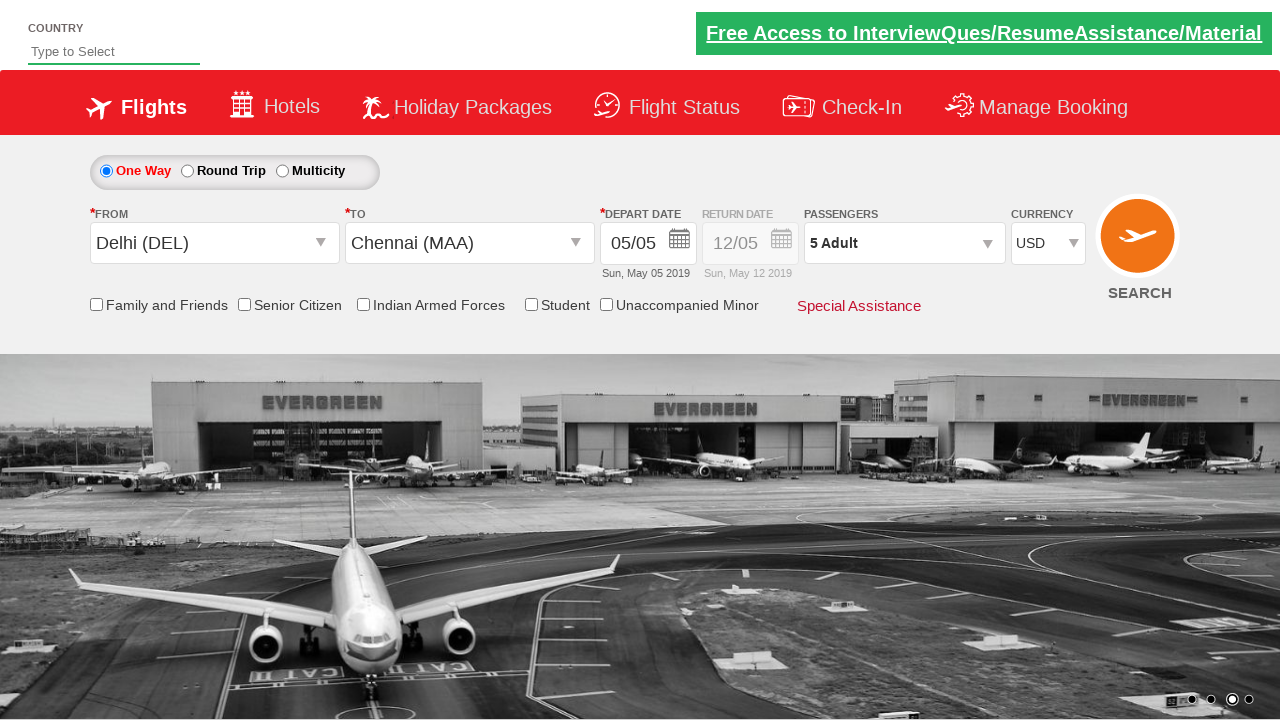

Clicked search flights button to find available flights at (1140, 245) on #ctl00_mainContent_btn_FindFlights
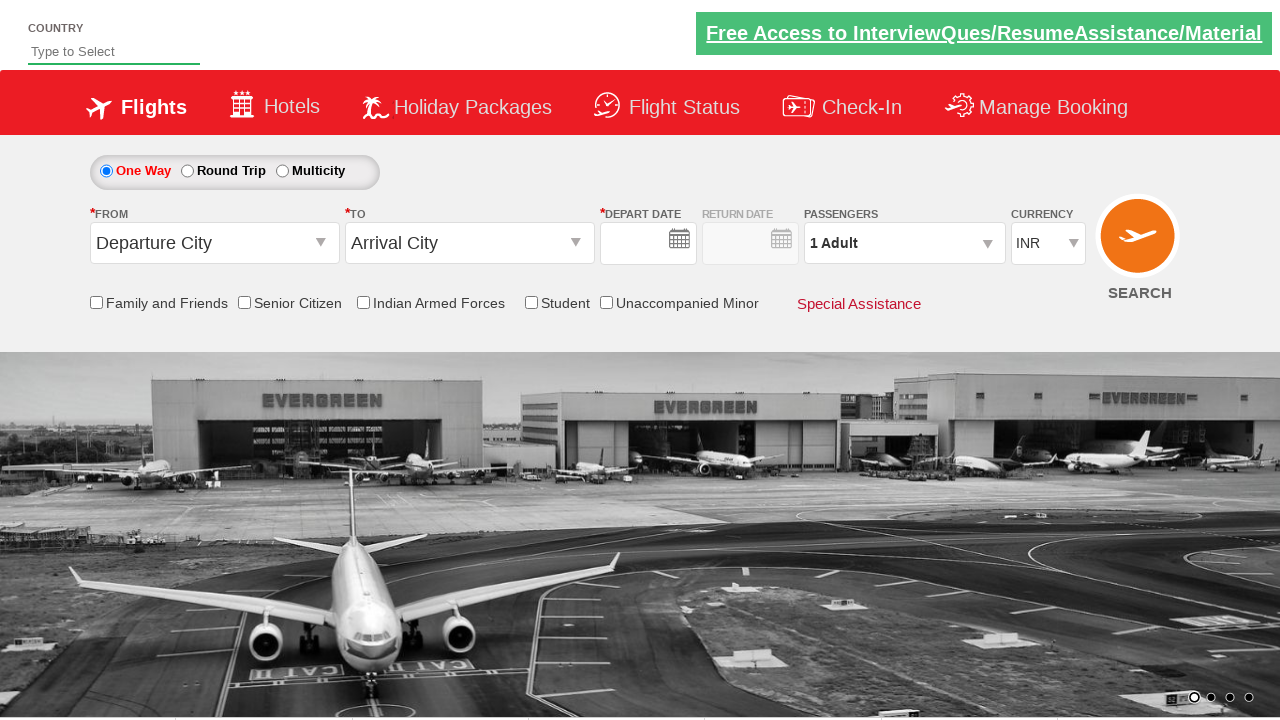

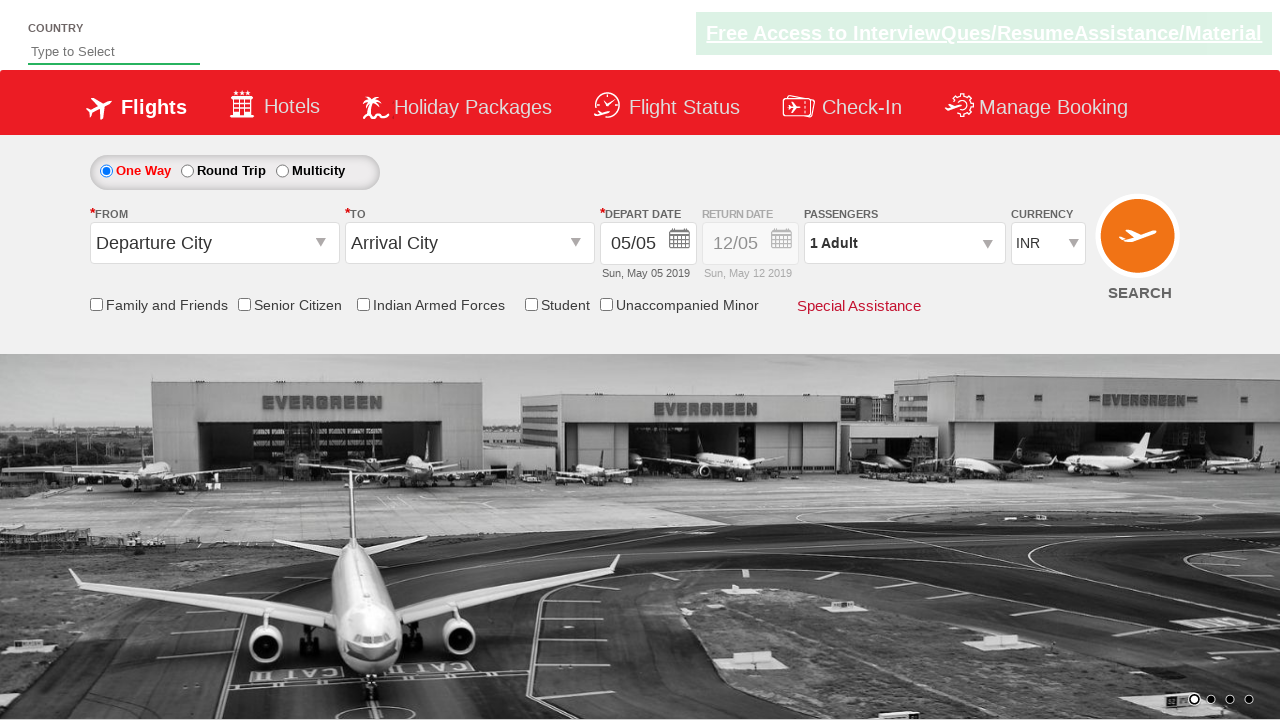